Tests scrolling functionality by scrolling down to the CYDEO link at the bottom of the page, then scrolling back up using Page Up keyboard commands.

Starting URL: https://practice.cydeo.com/

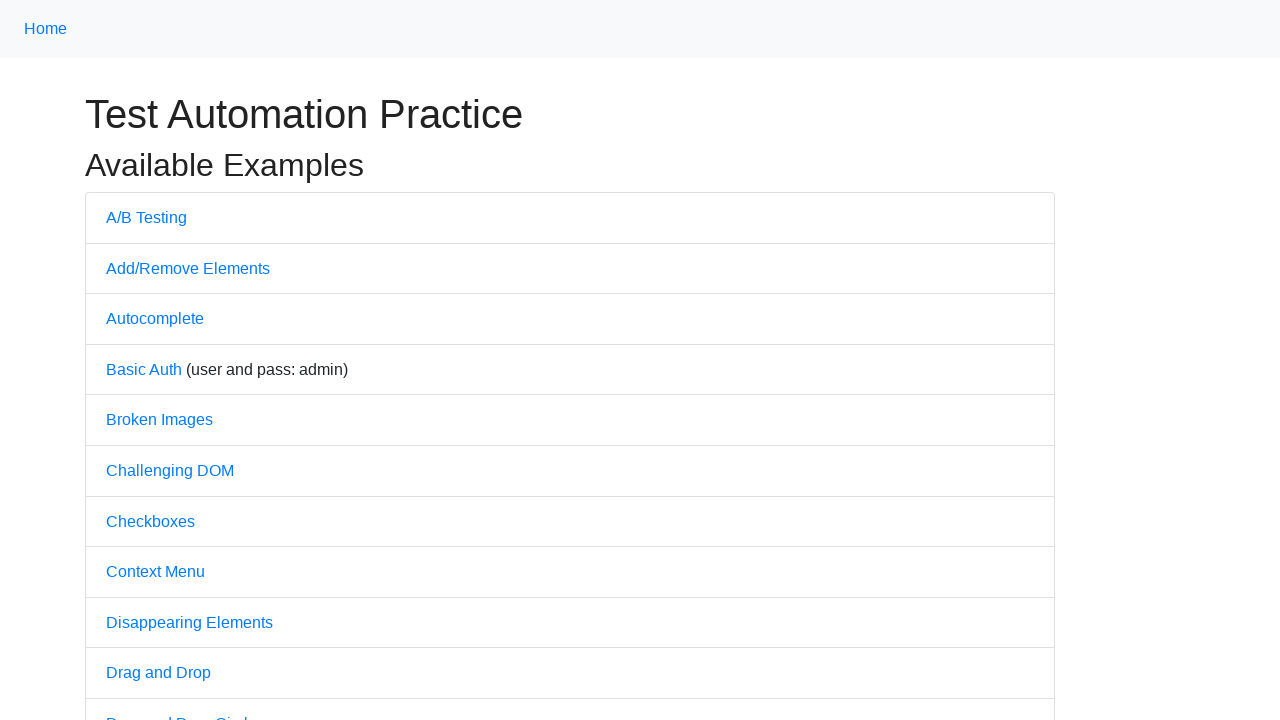

Located the CYDEO link element at the bottom of the page
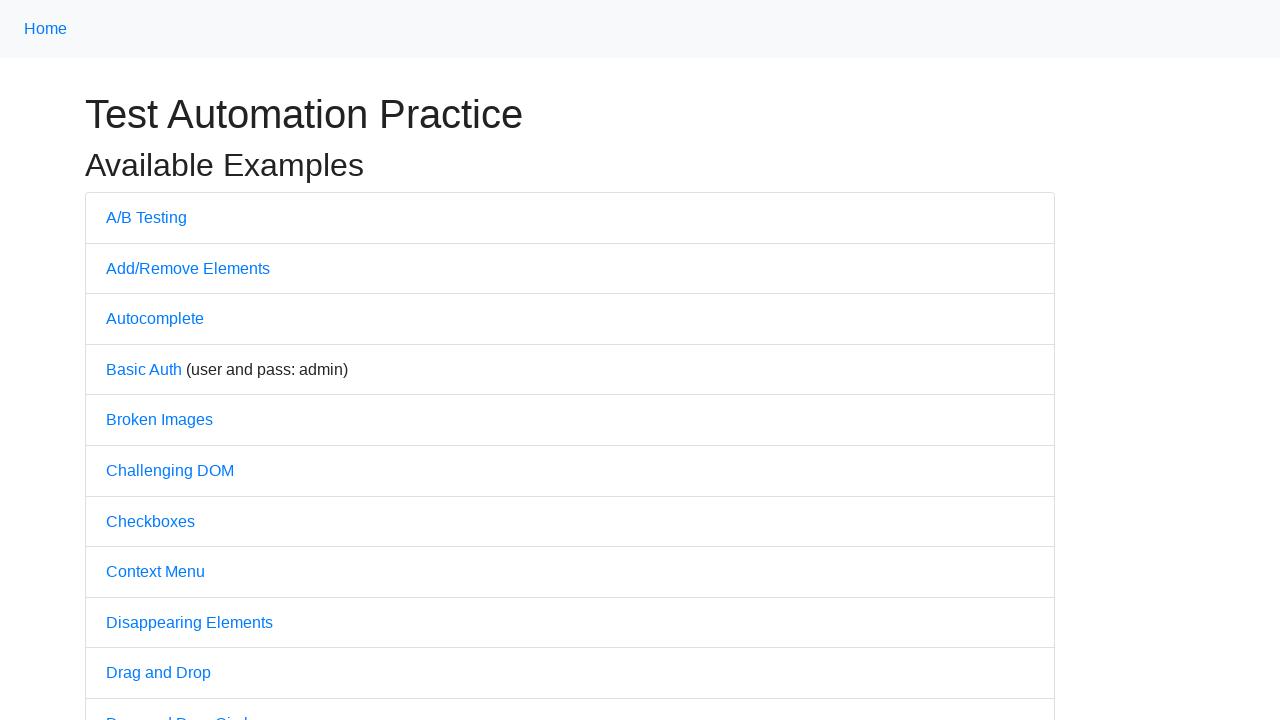

Scrolled down to the CYDEO link
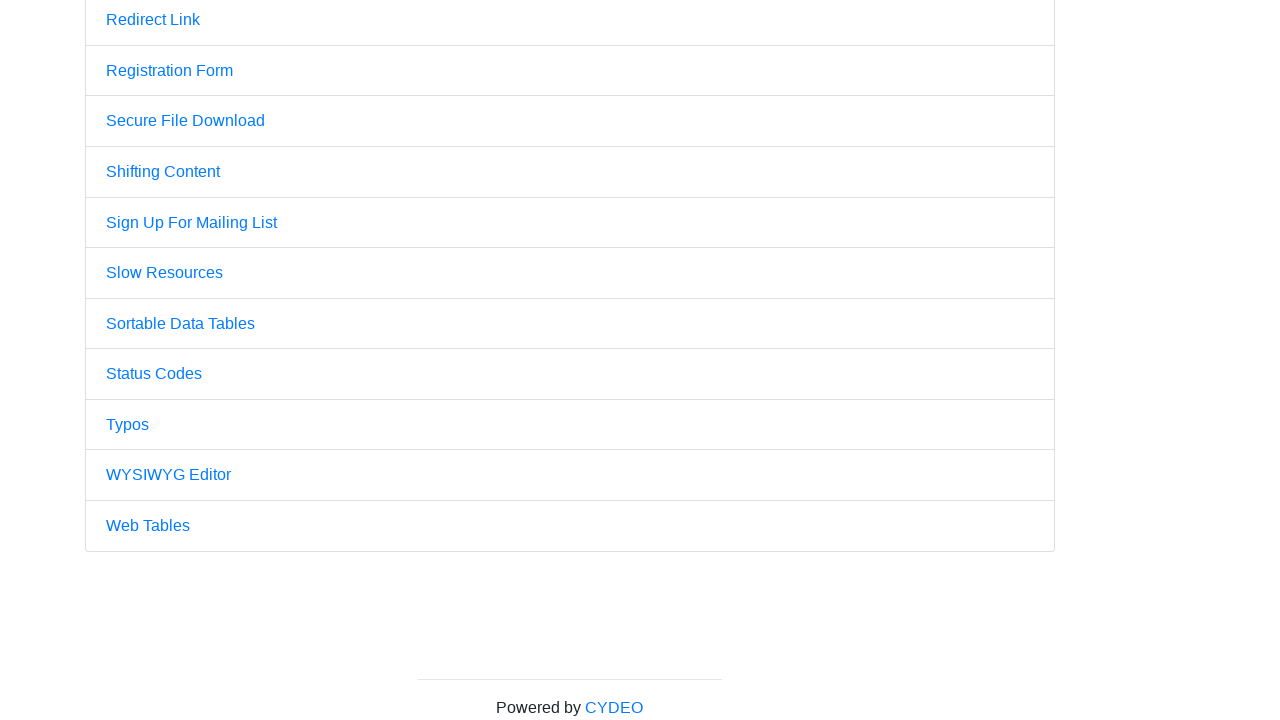

Waited 2 seconds to observe the scrolled view
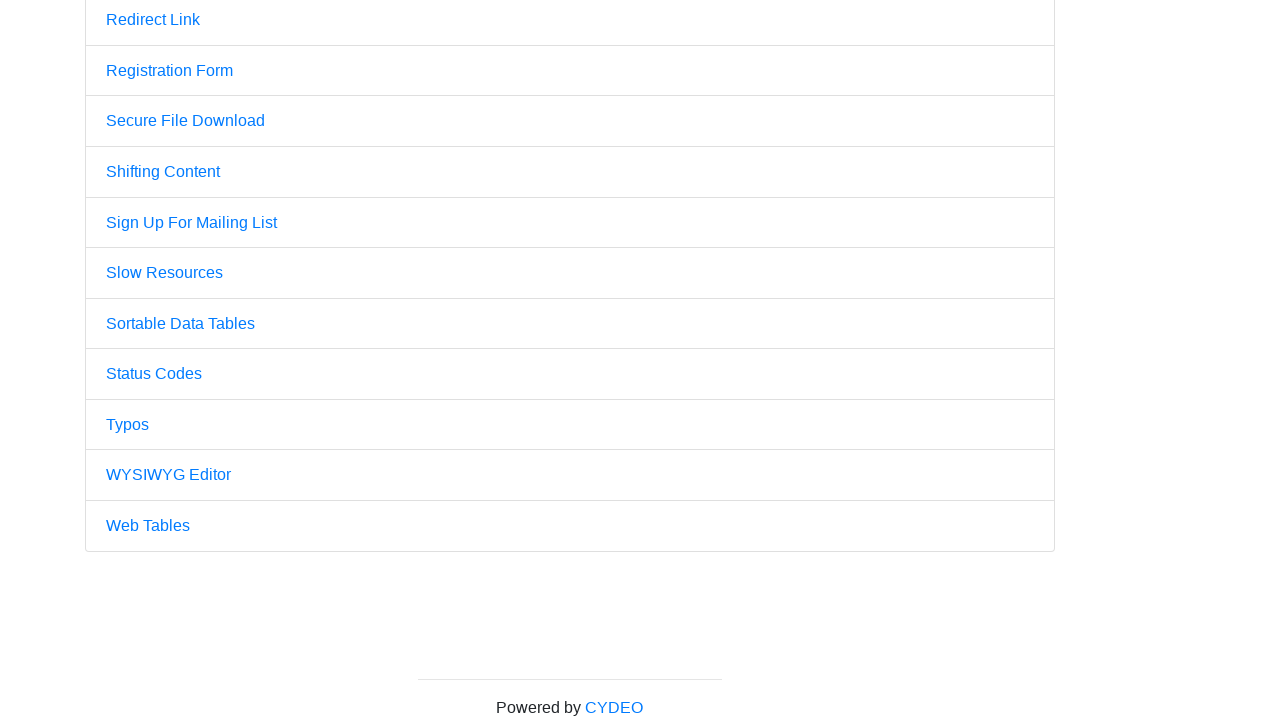

Pressed Page Up key to scroll back up
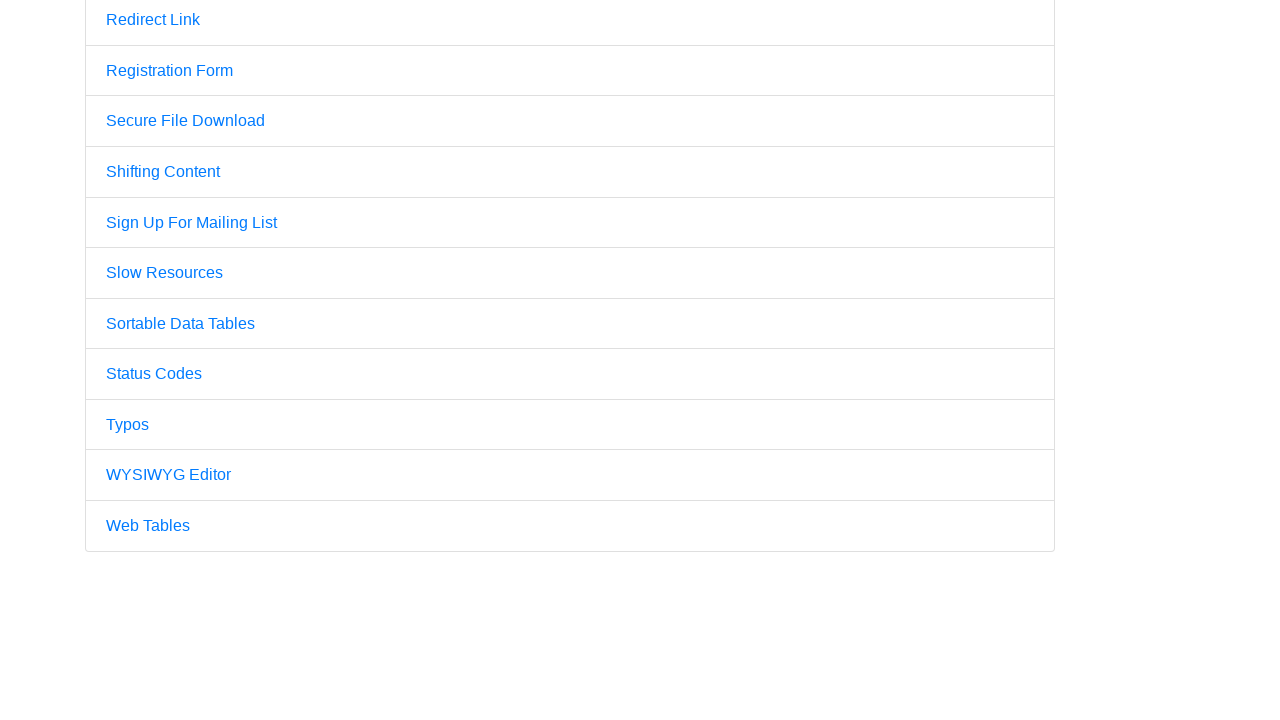

Pressed Page Up key again to scroll further up
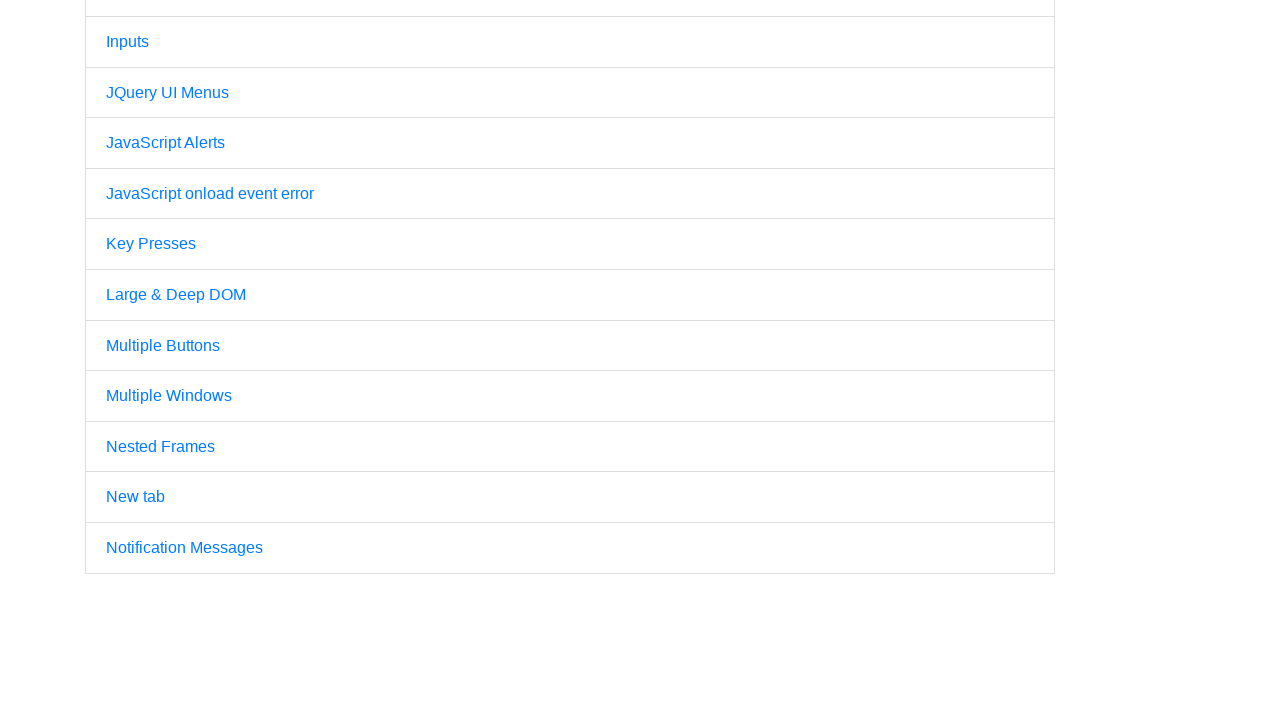

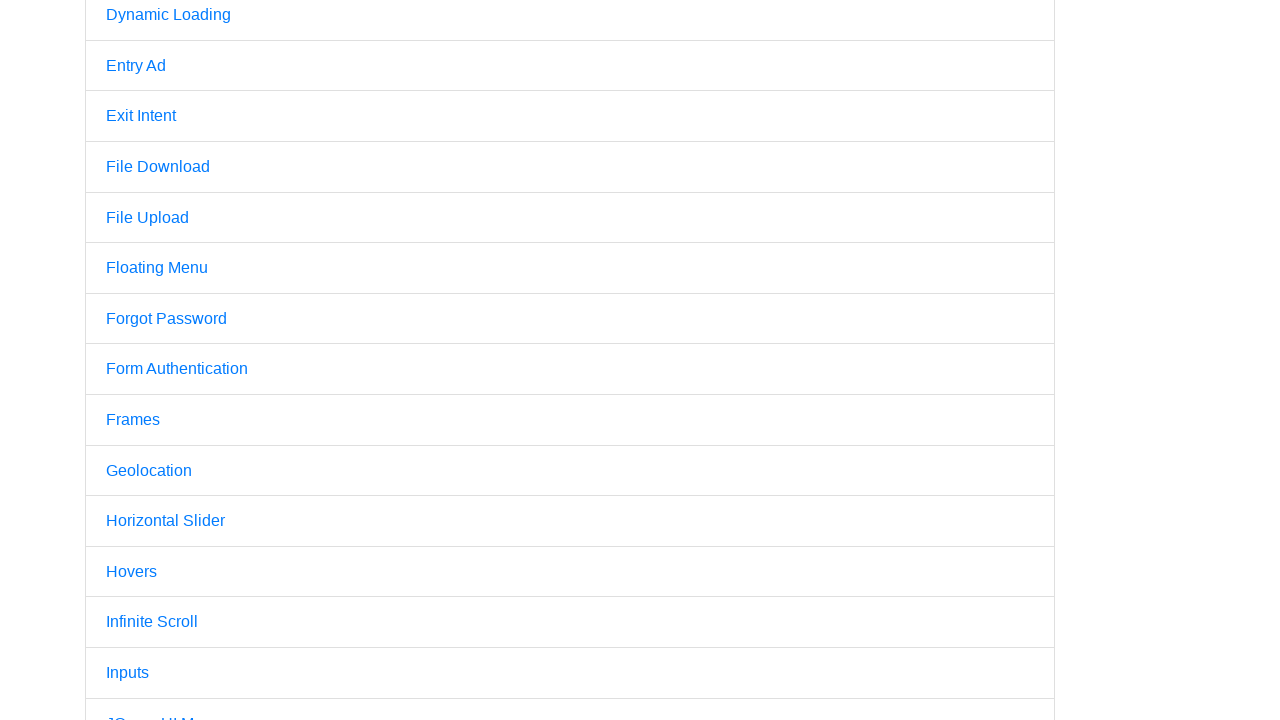